Tests navigation within Oracle Java 8 API documentation by finding and clicking the "Description" link within frames

Starting URL: https://docs.oracle.com/javase/8/docs/api/

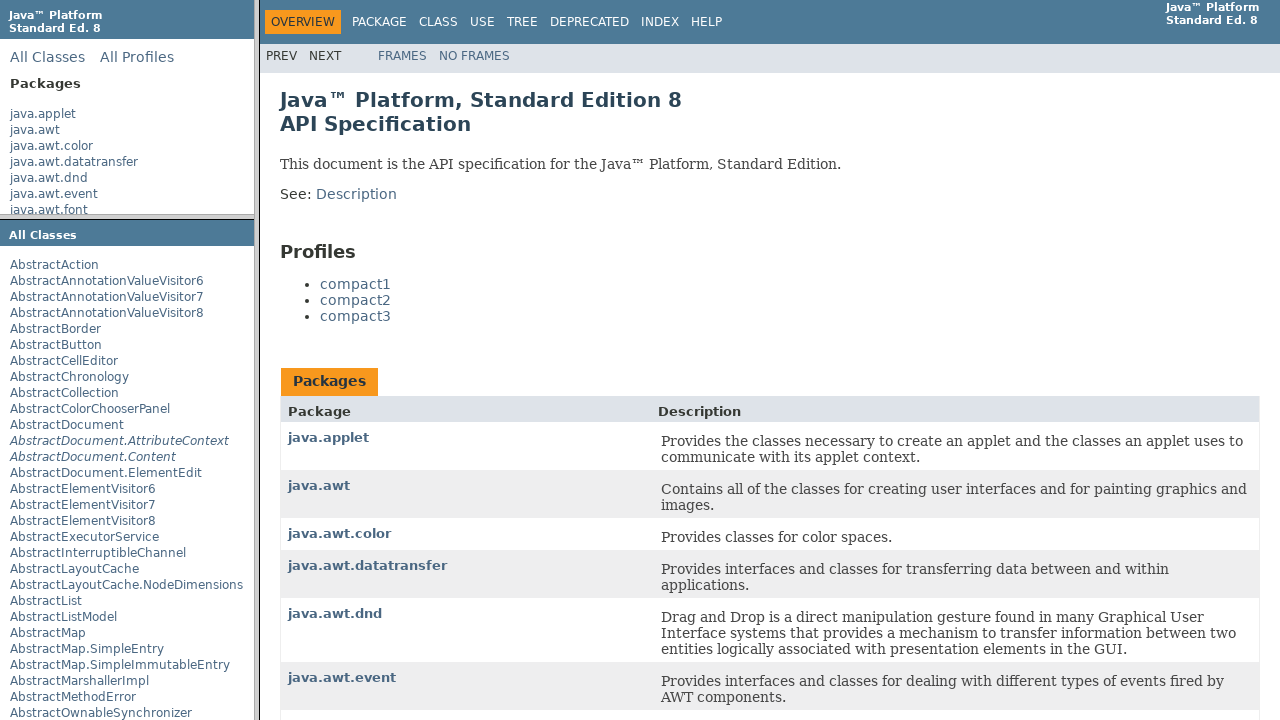

Waited for page with frames to load (domcontentloaded state)
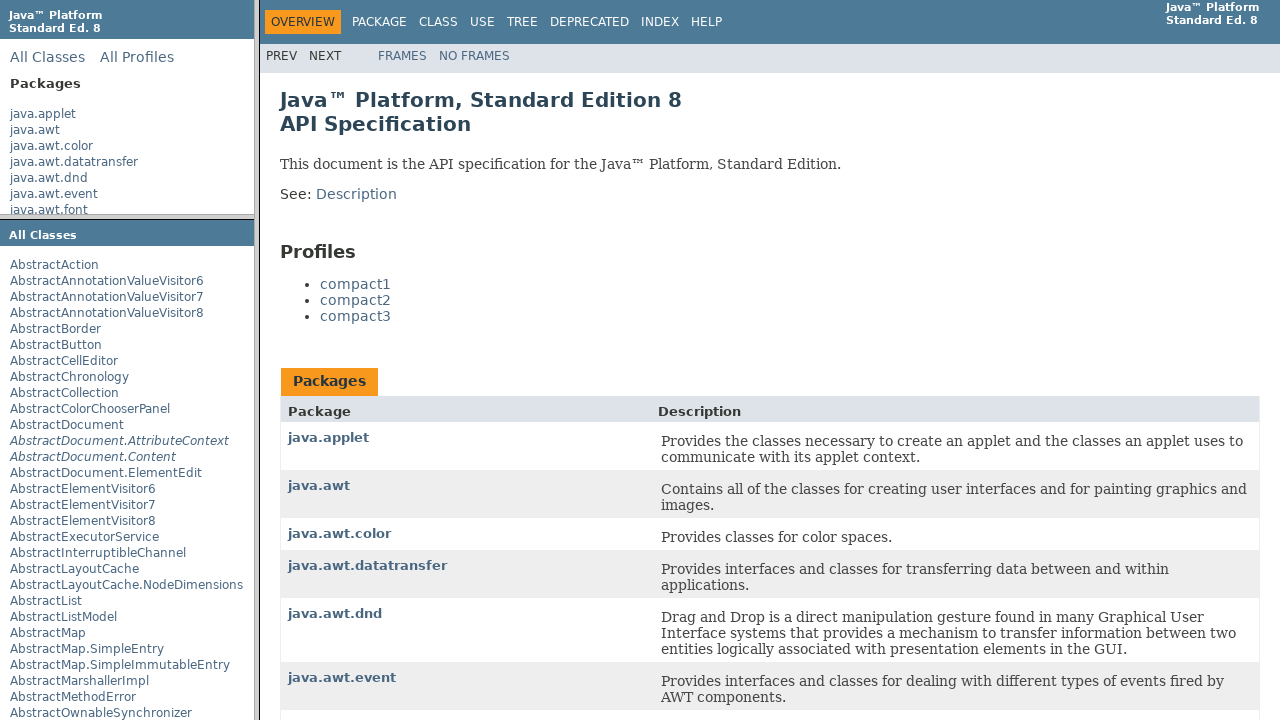

Retrieved all frames from the page
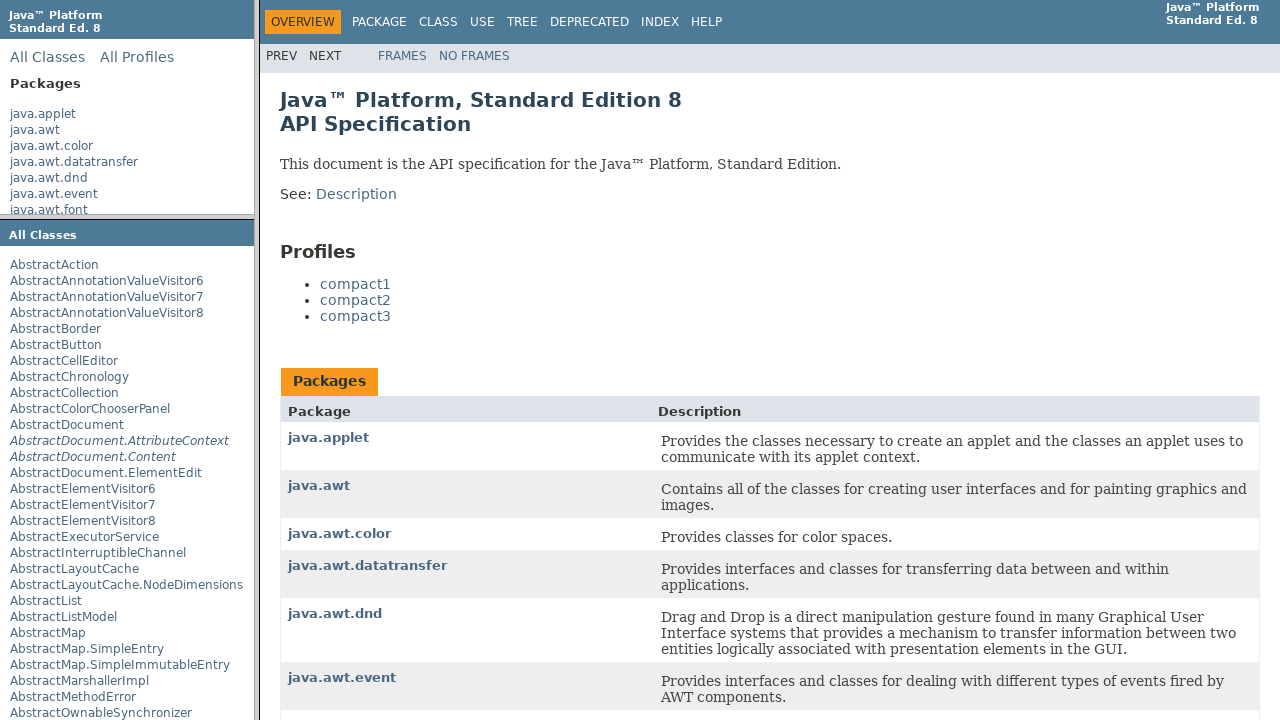

Found and clicked the 'Description' link within a frame at (356, 194) on a:text('Description')
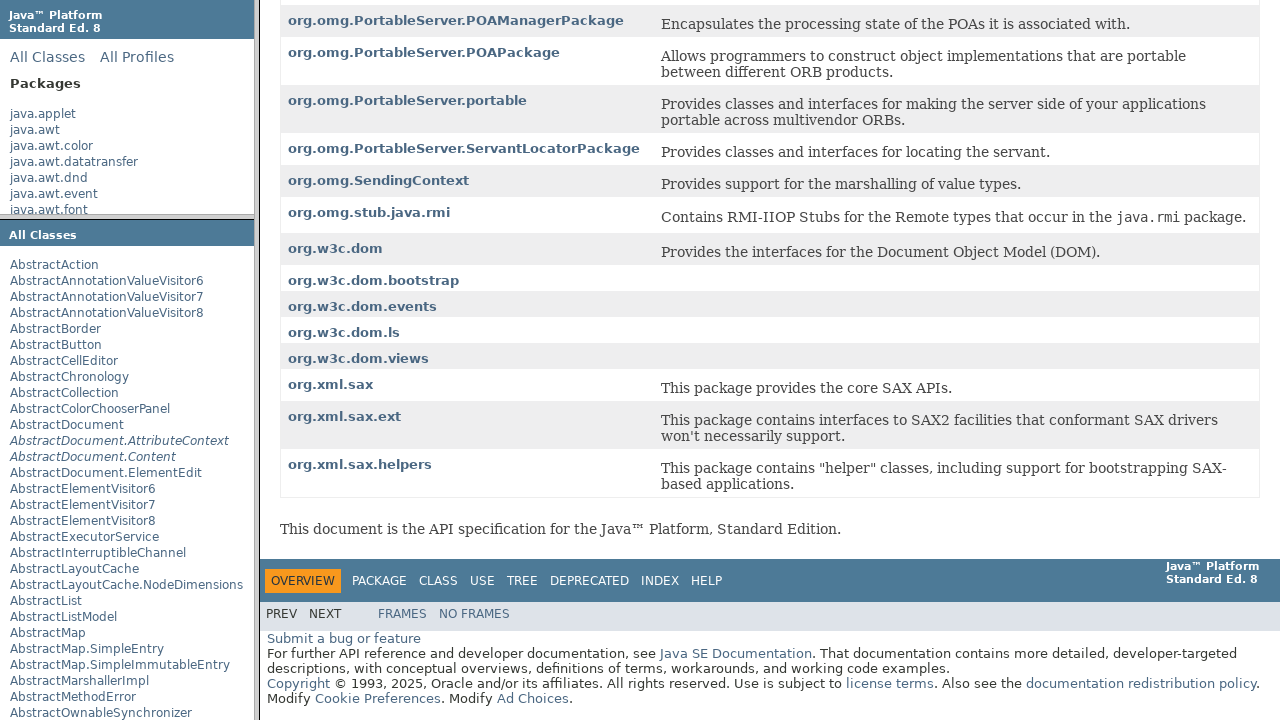

Waited for page navigation to complete (load state)
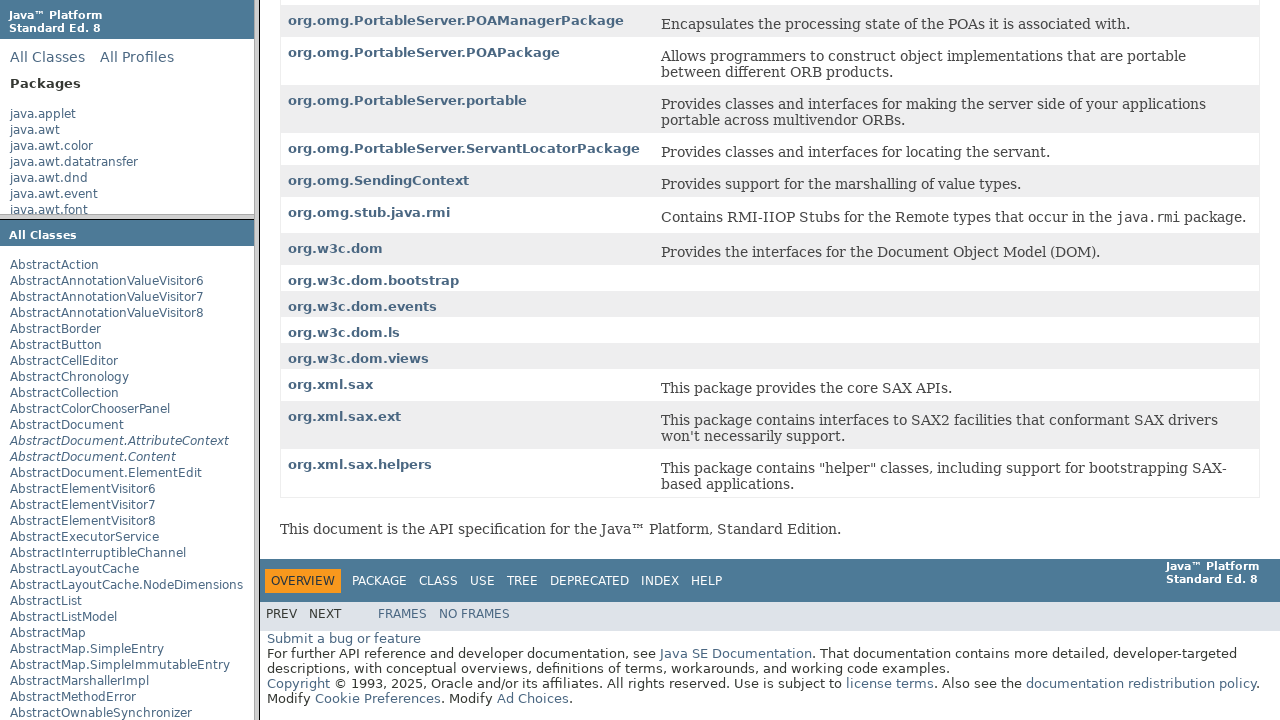

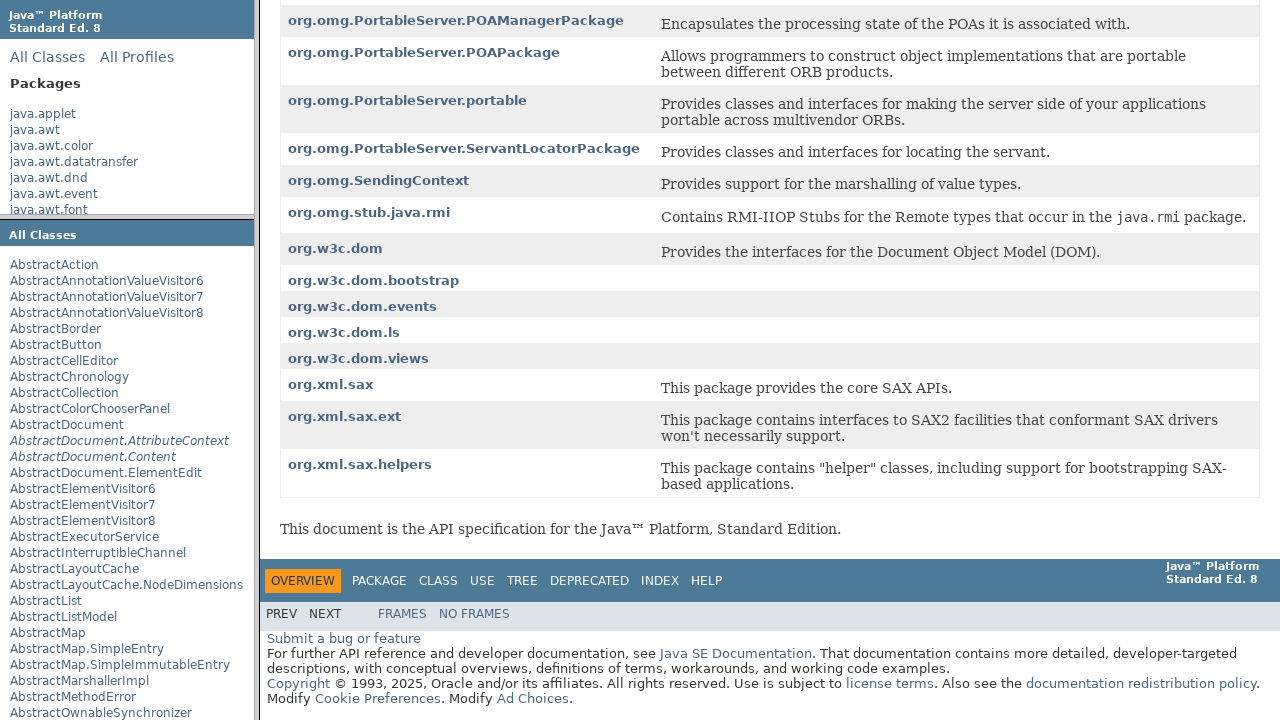